Tests the chart export functionality by opening the ApexCharts menu and clicking the CSV export option on a fuel price data website.

Starting URL: https://brandstofdata.nl/brandstof/benzine

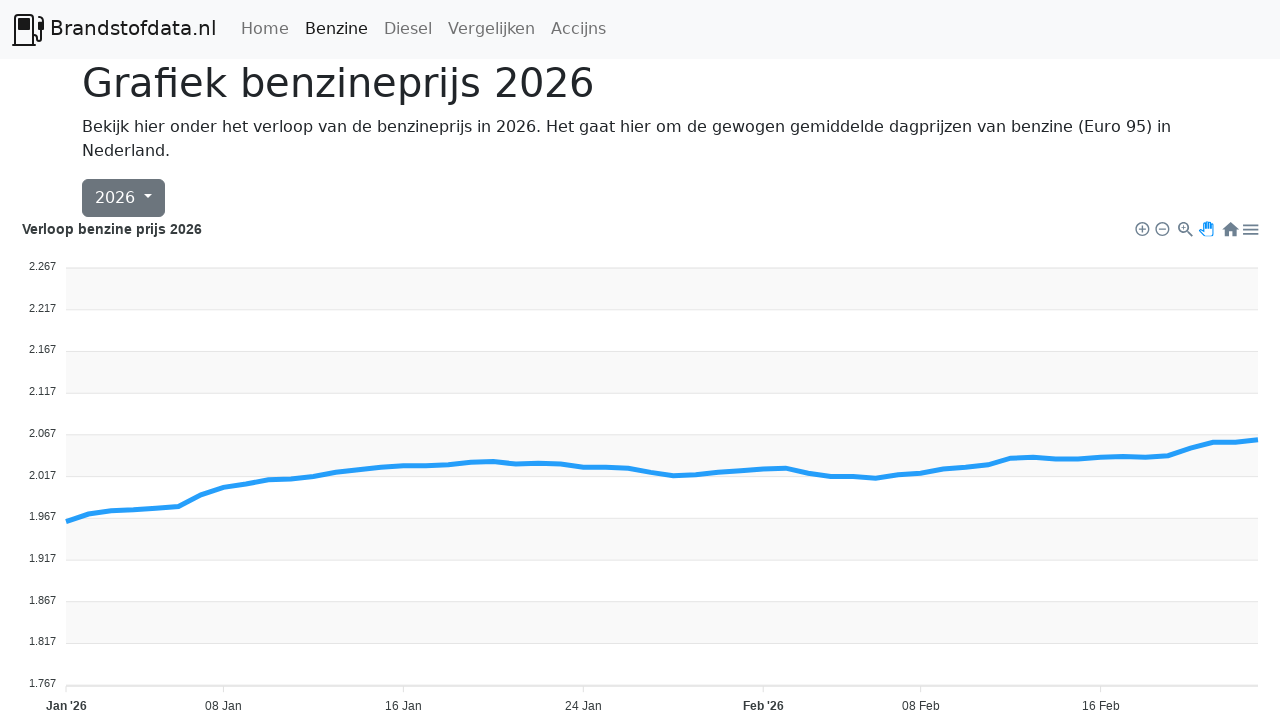

Waited for ApexCharts menu icon to load
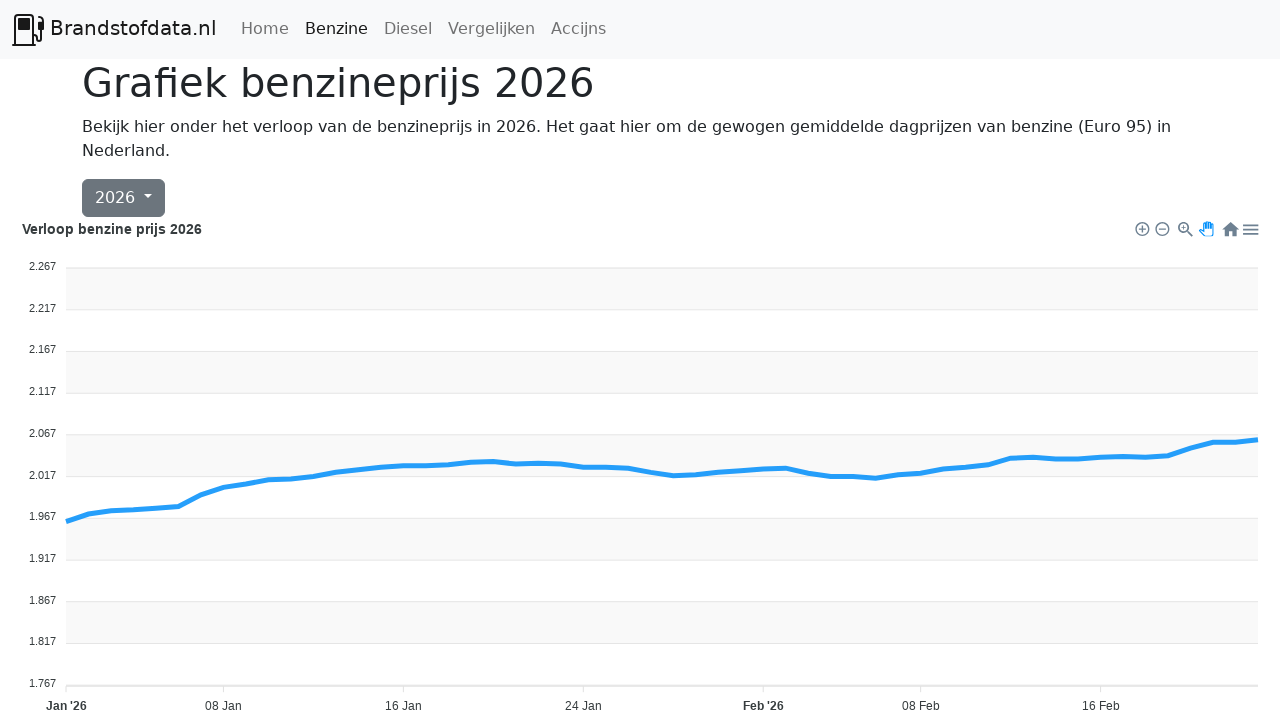

Clicked ApexCharts menu icon to open export options at (1249, 226) on .apexcharts-menu-icon
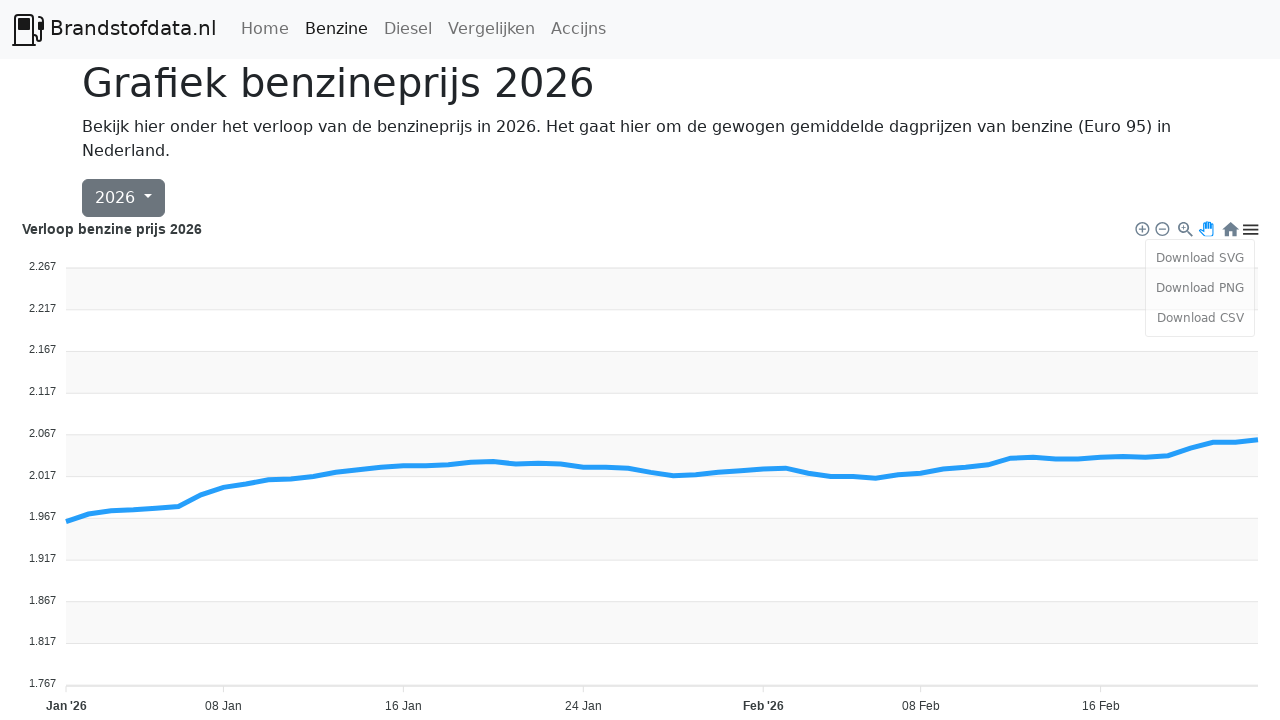

Waited for CSV export option to appear in menu
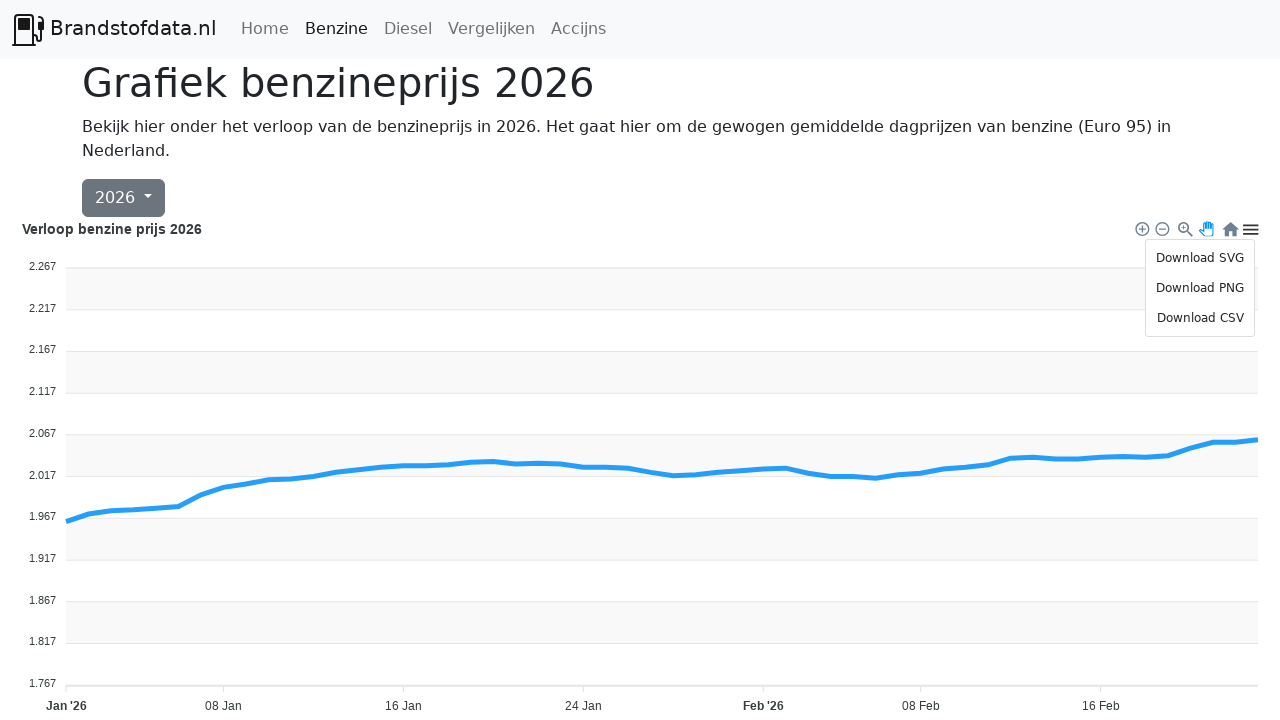

Clicked CSV export option to download fuel price data at (1200, 318) on .exportCSV
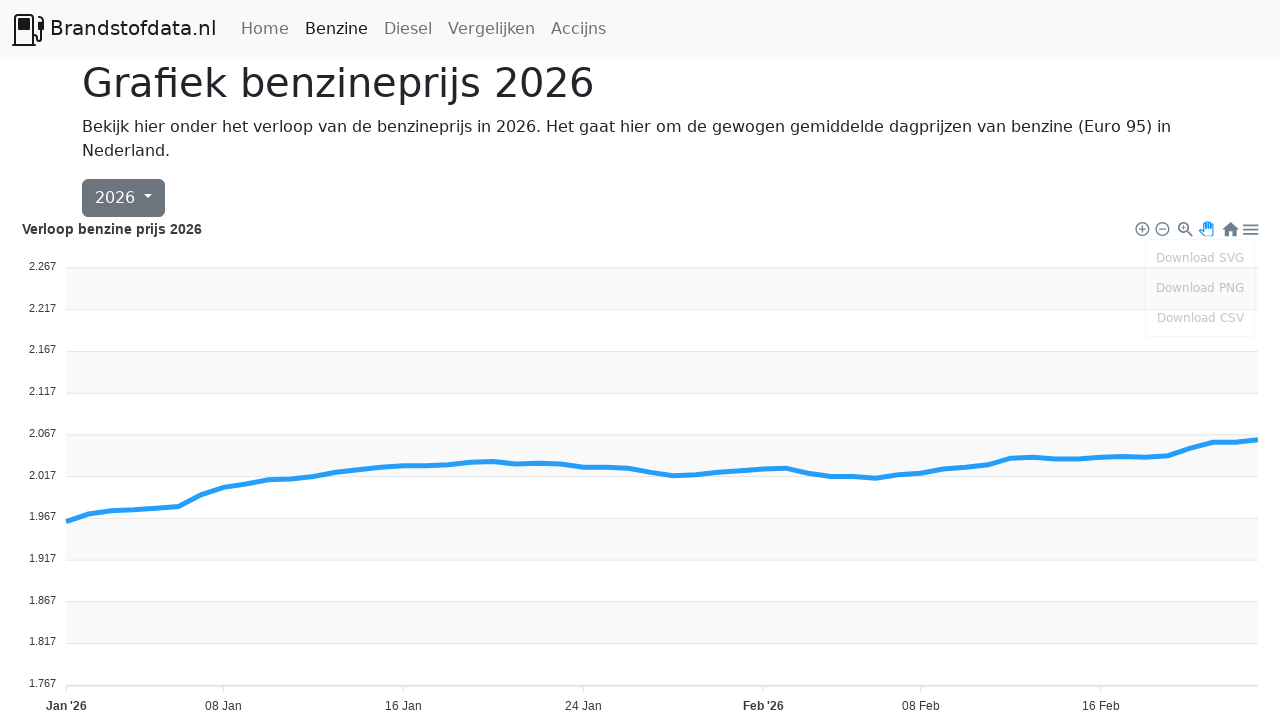

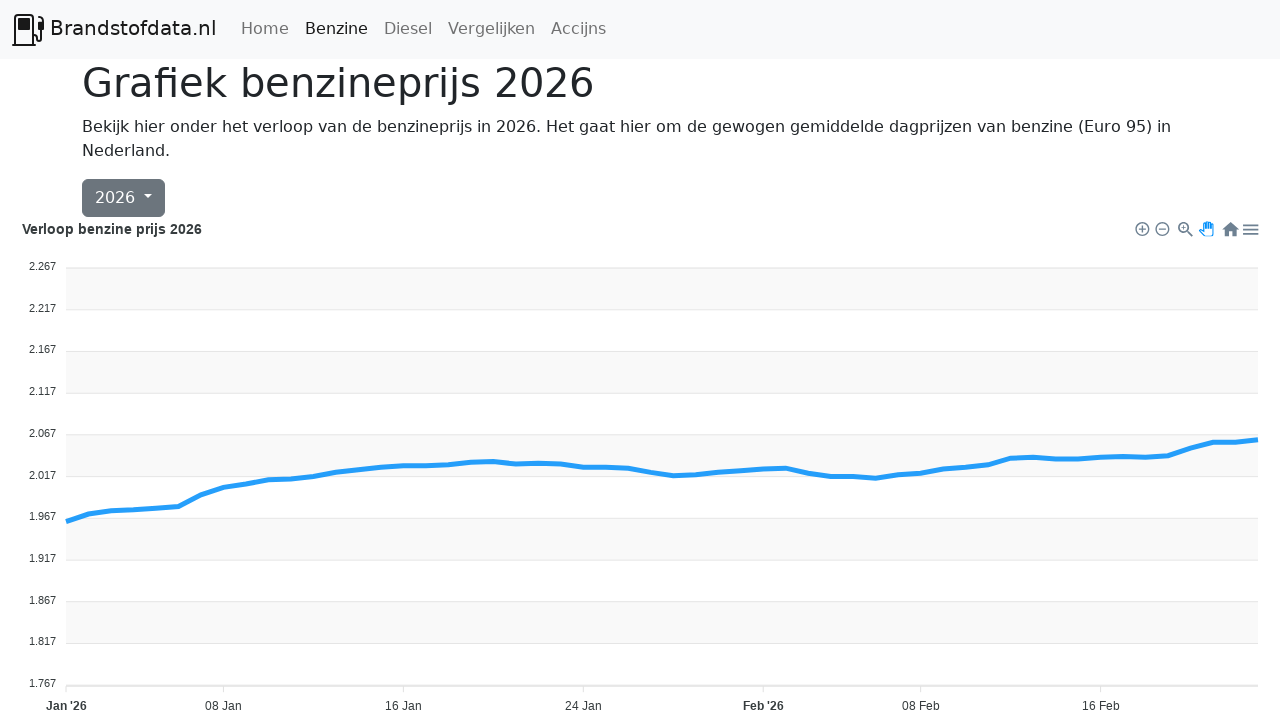